Tests search functionality by entering a keyword and verifying that matching cards are shown while unrelated cards are hidden.

Starting URL: https://jira.trungk18.com/project/board

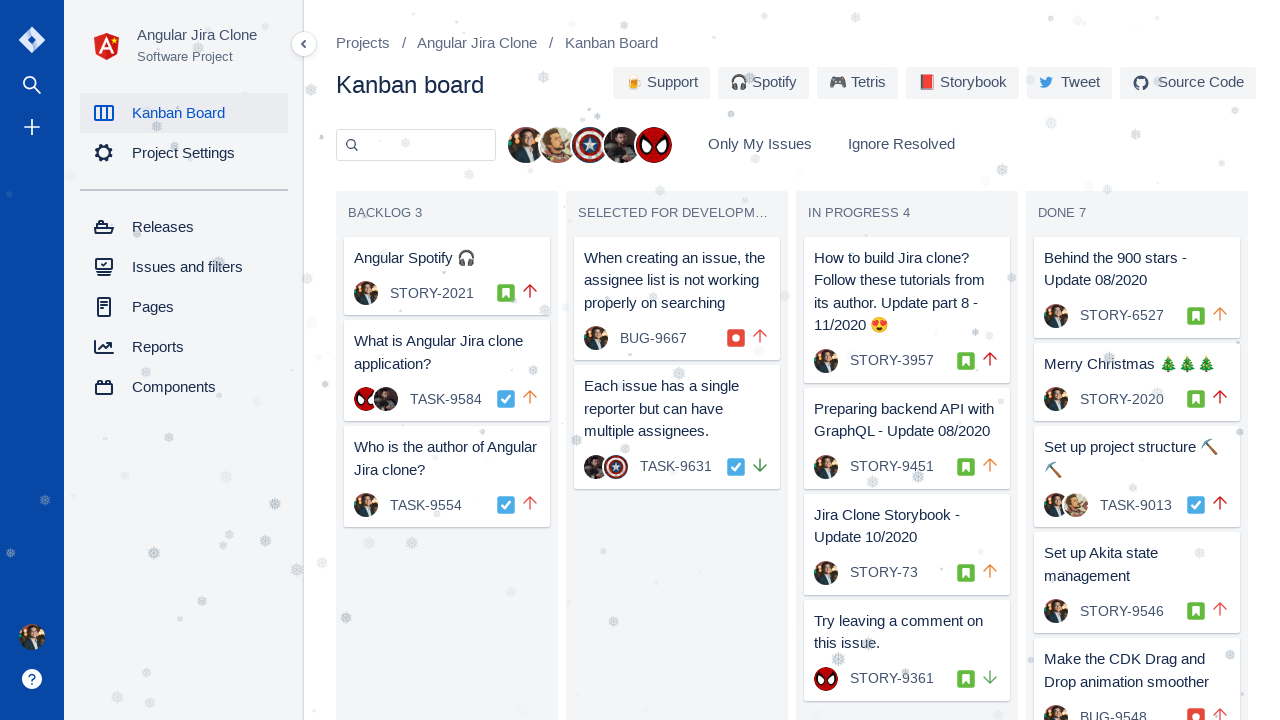

Waited for board to load with #Backlog selector
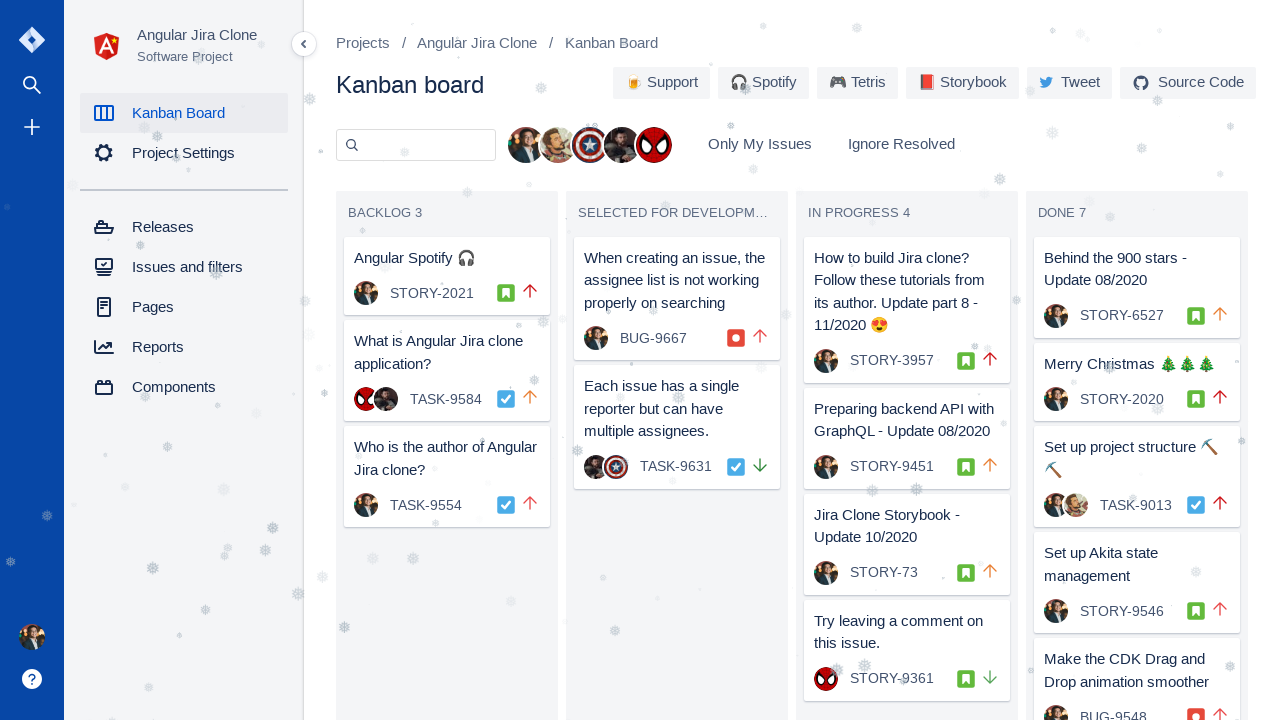

Filled search input with keyword 'merry' on input.form-input
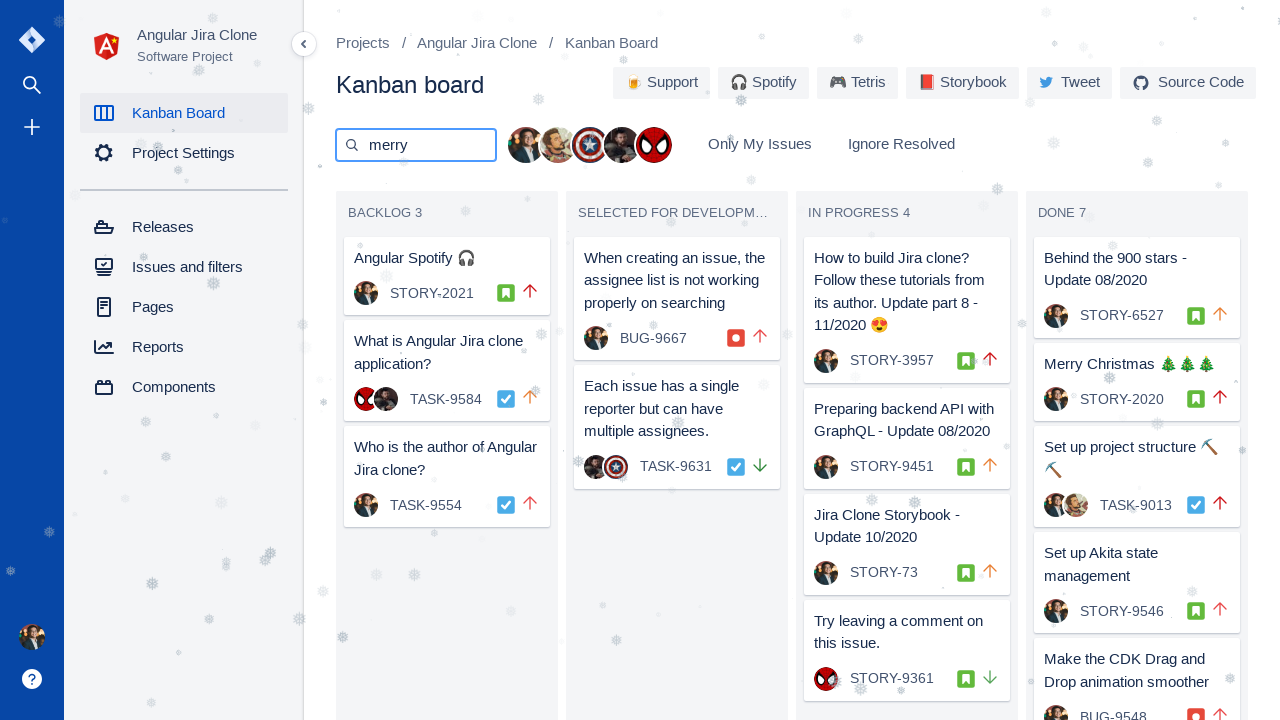

Waited 100ms for search results to update
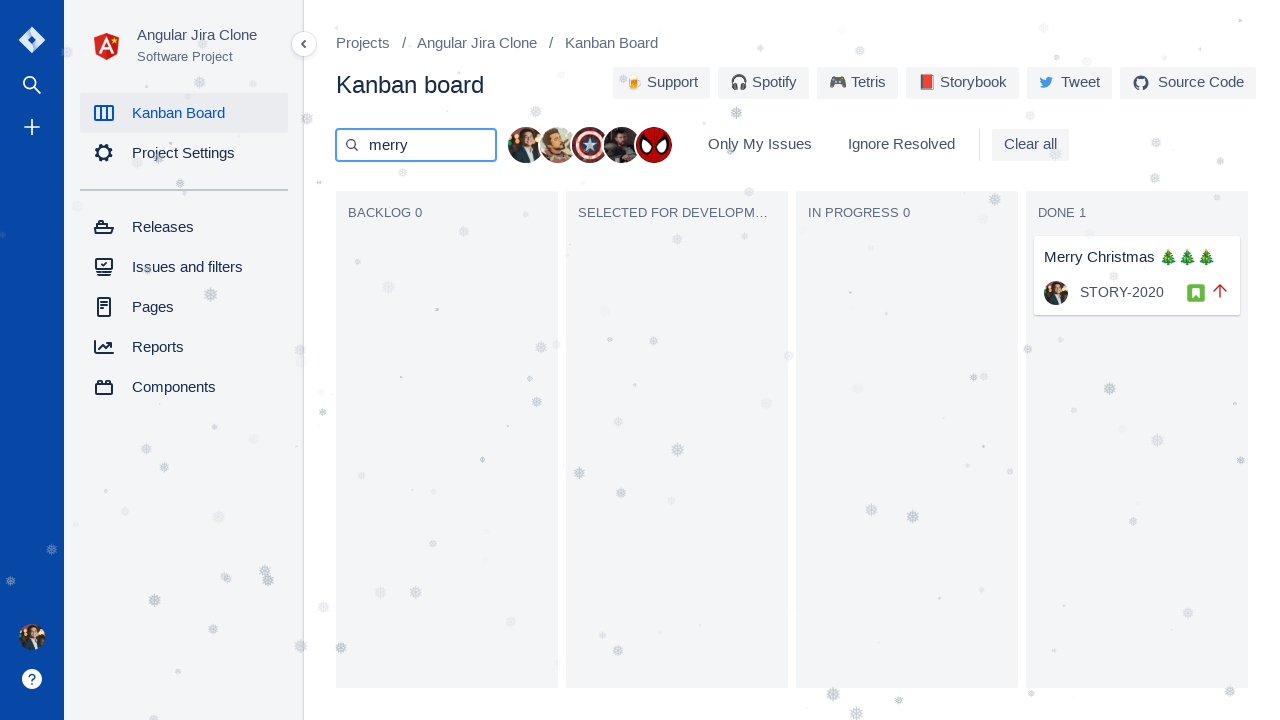

Verified 'Merry Christmas' card is visible in search results
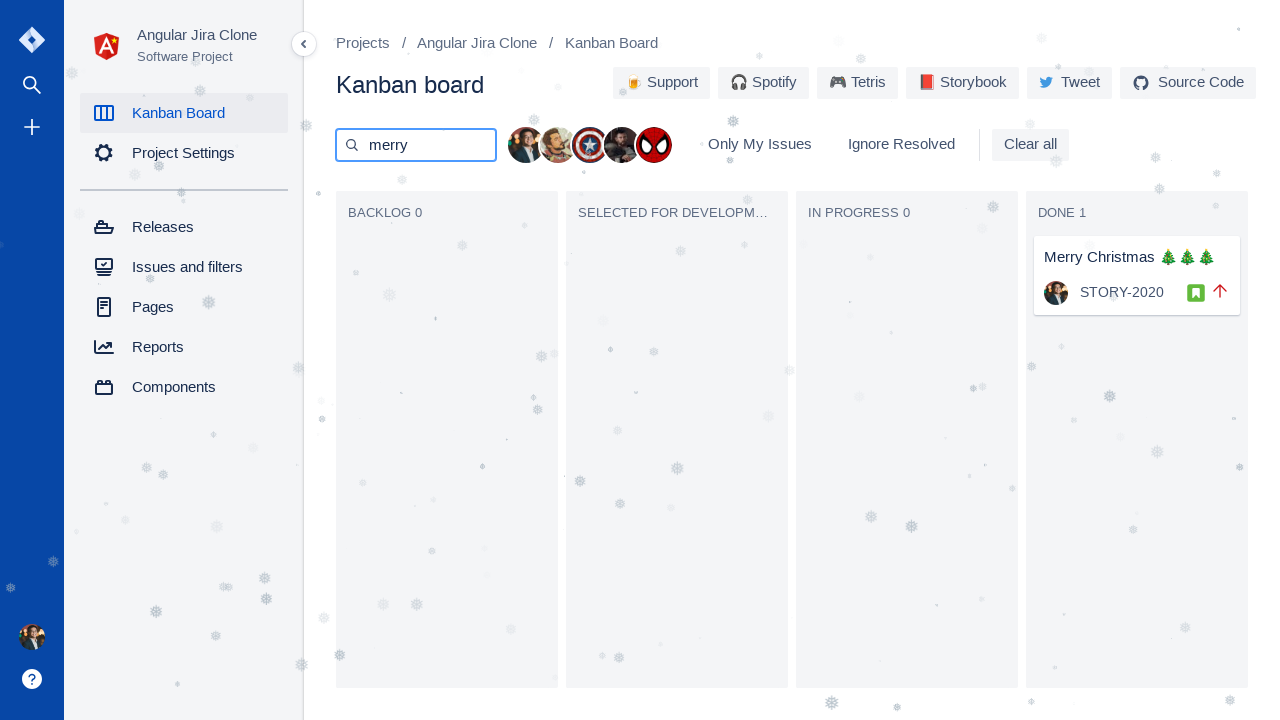

Verified unrelated 'STORY-2021' card is hidden in search results
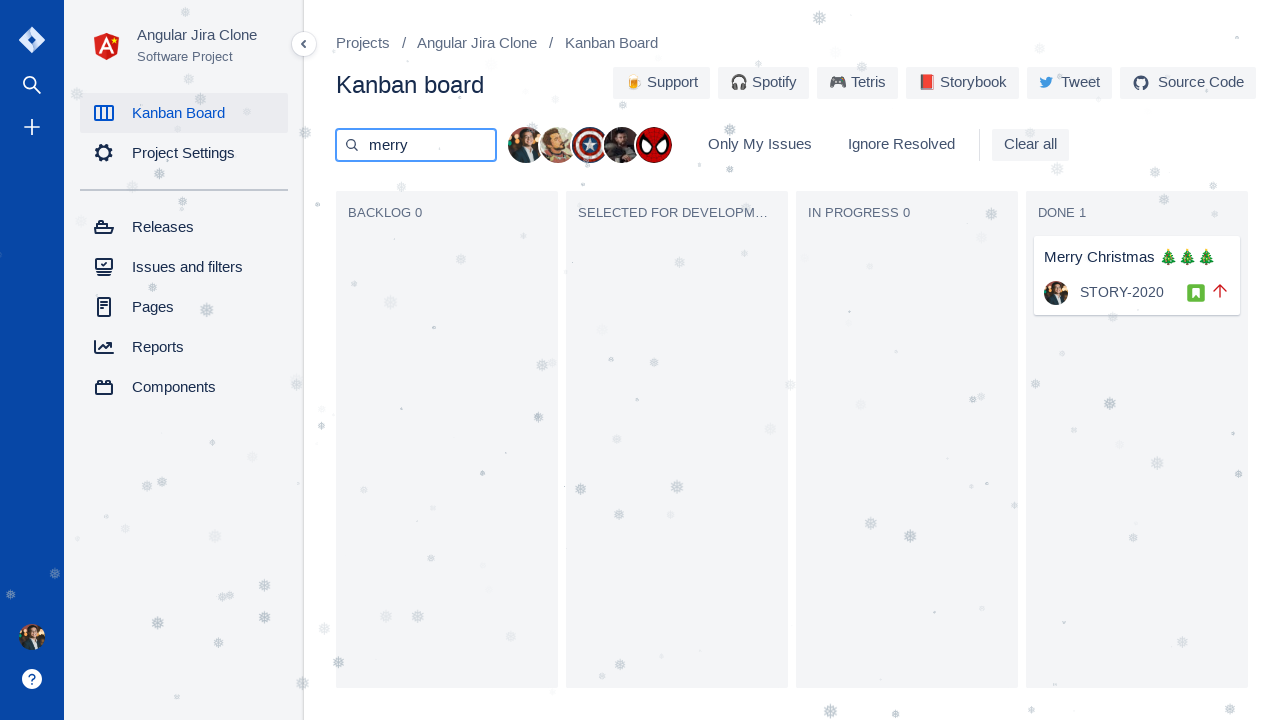

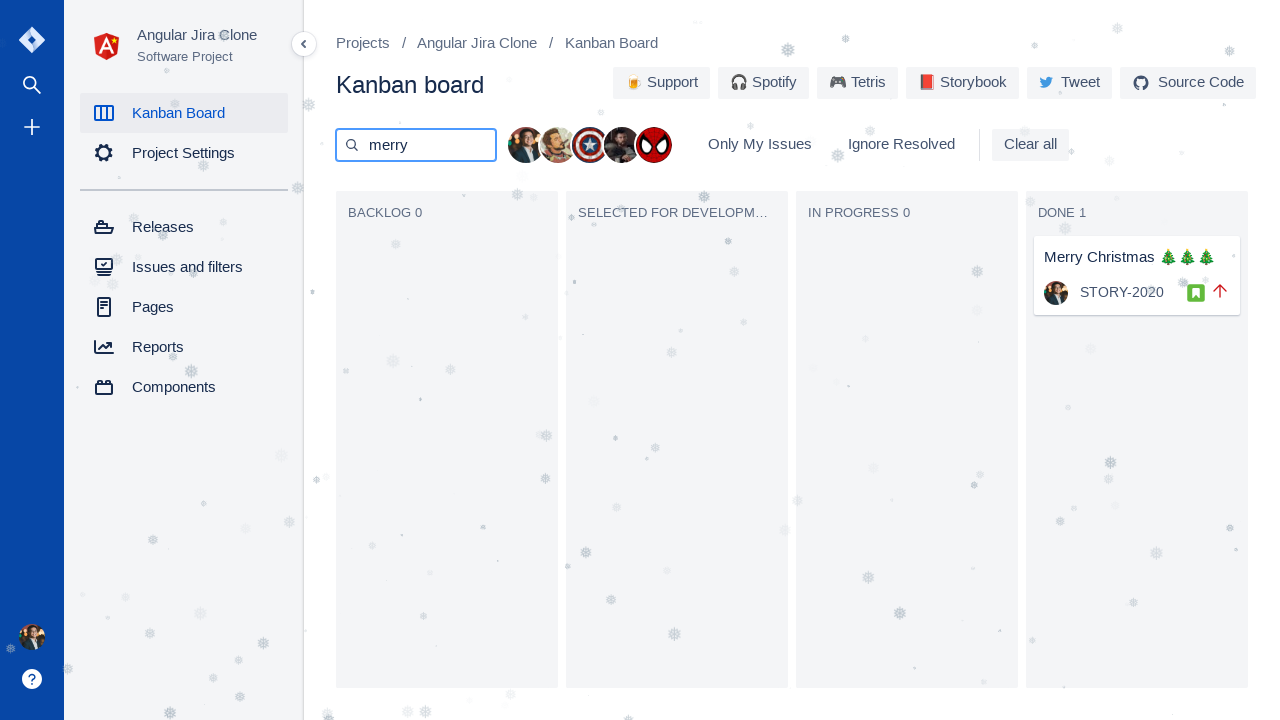